Opens GoDaddy.com and validates the page title and URL match expected values

Starting URL: https://www.godaddy.com/

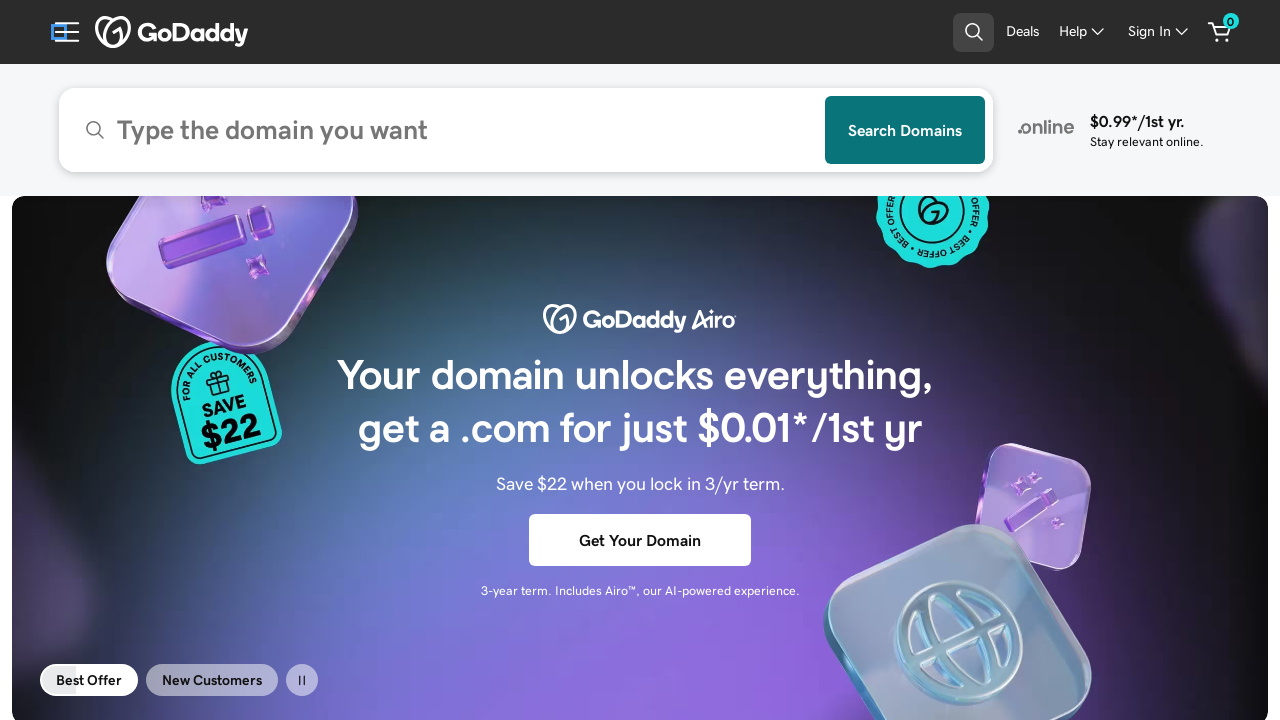

Retrieved page title
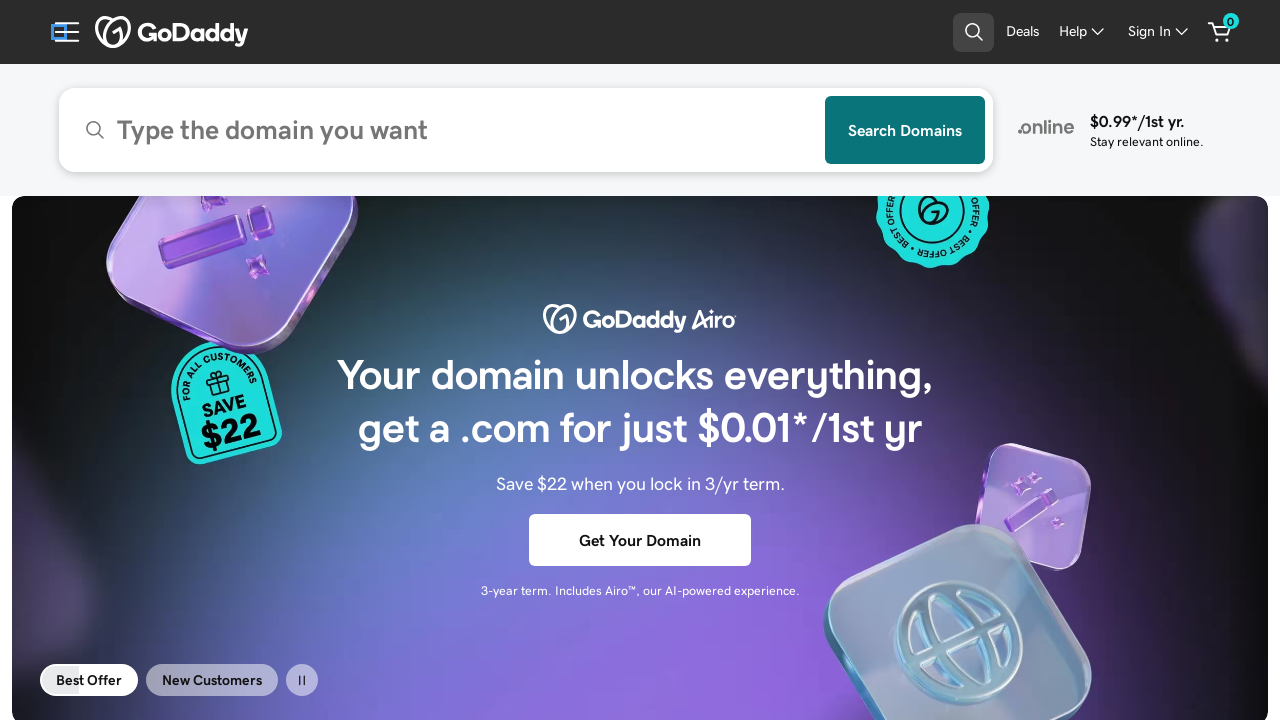

Validated page title matches expected value
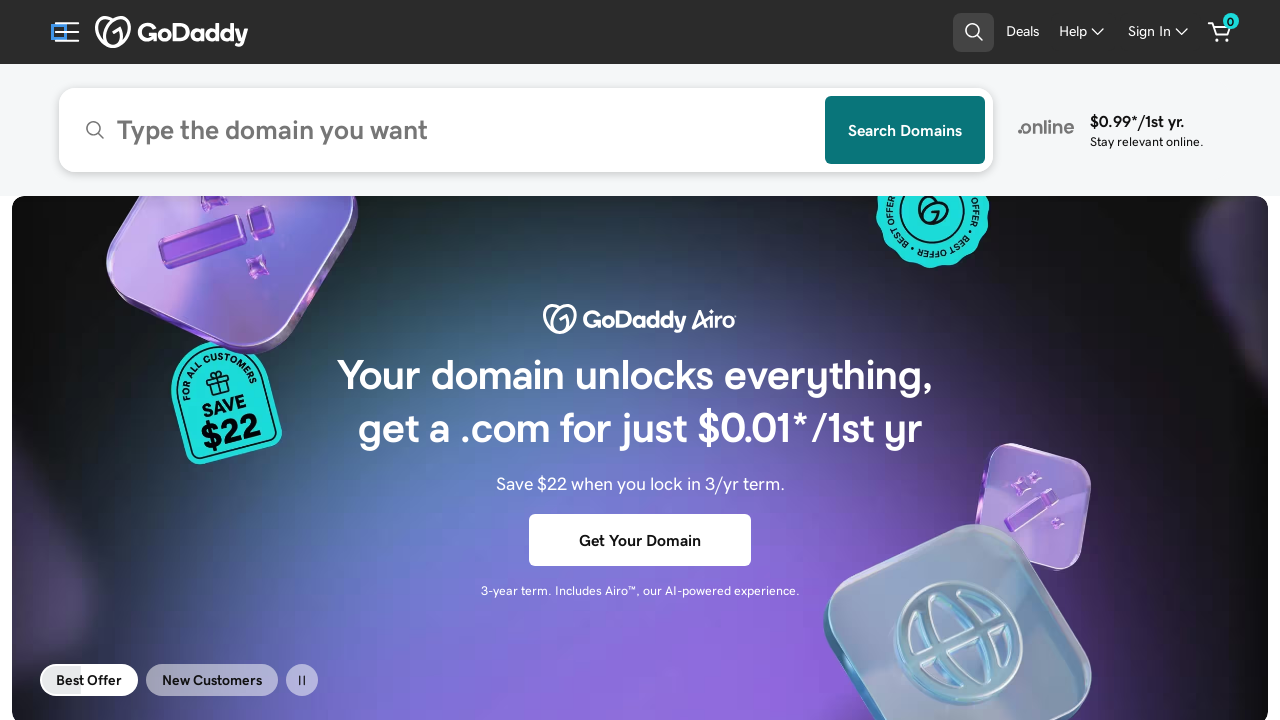

Retrieved current page URL
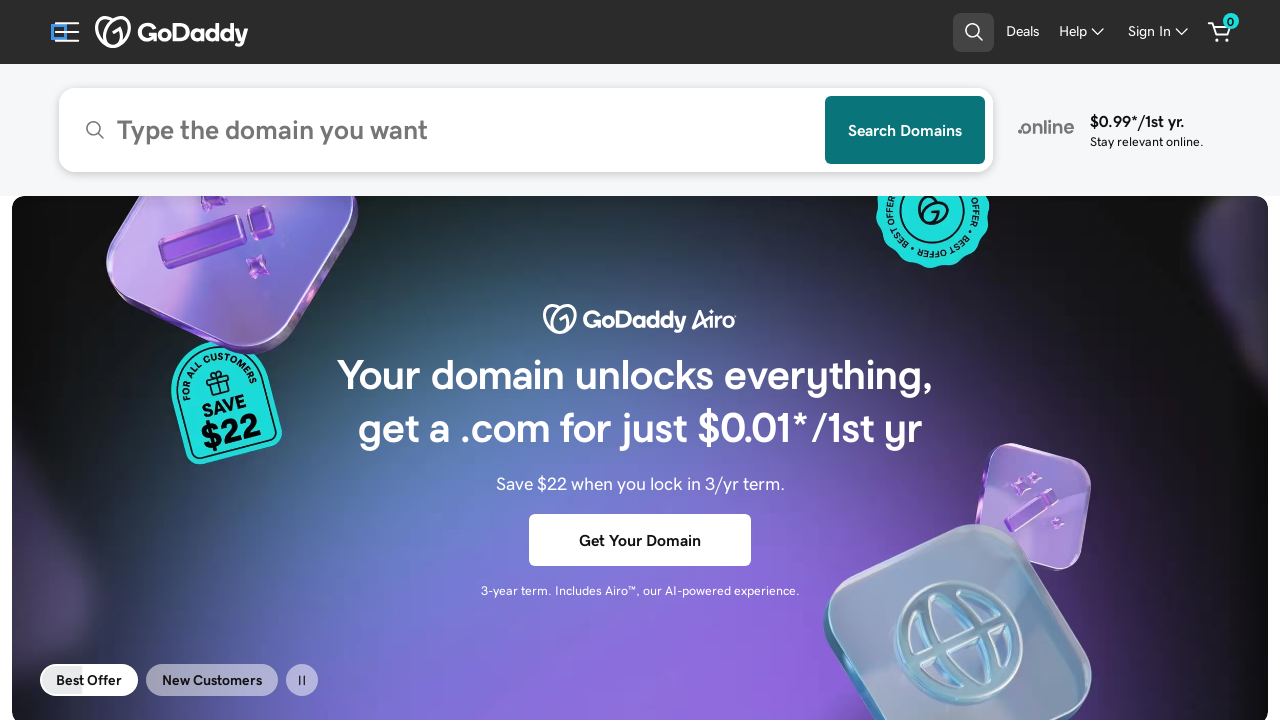

Validated page URL matches expected value
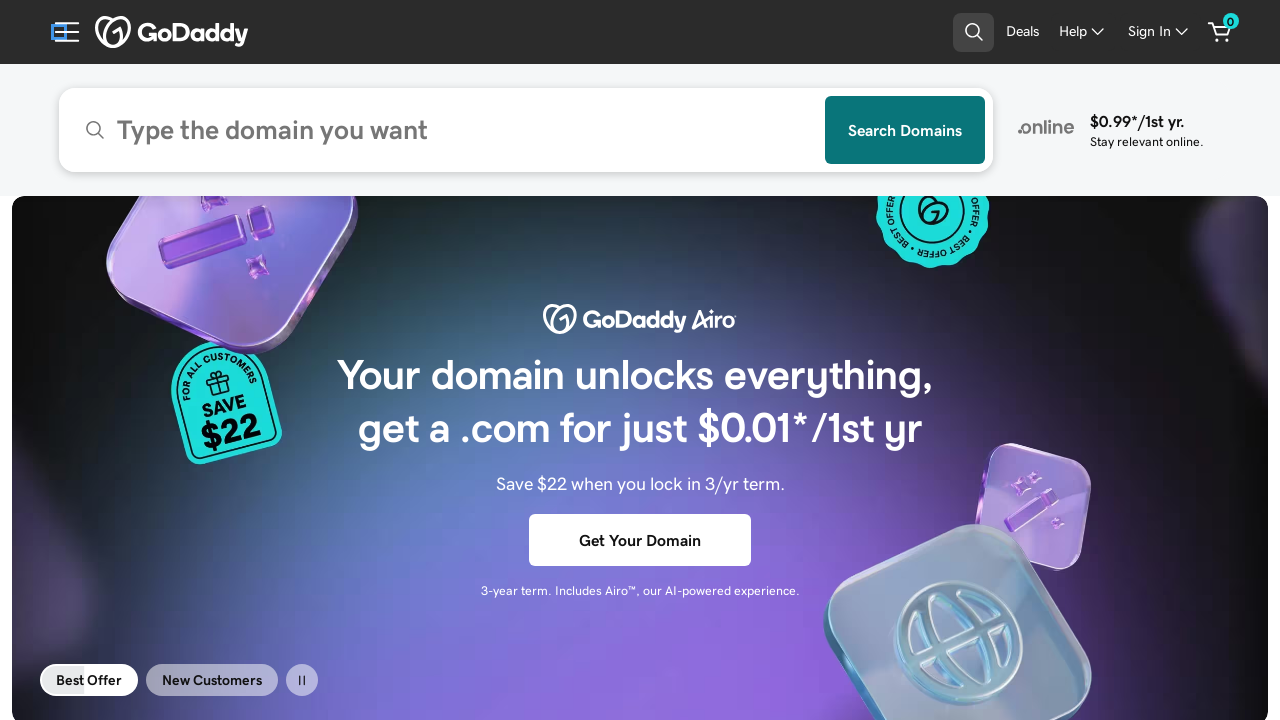

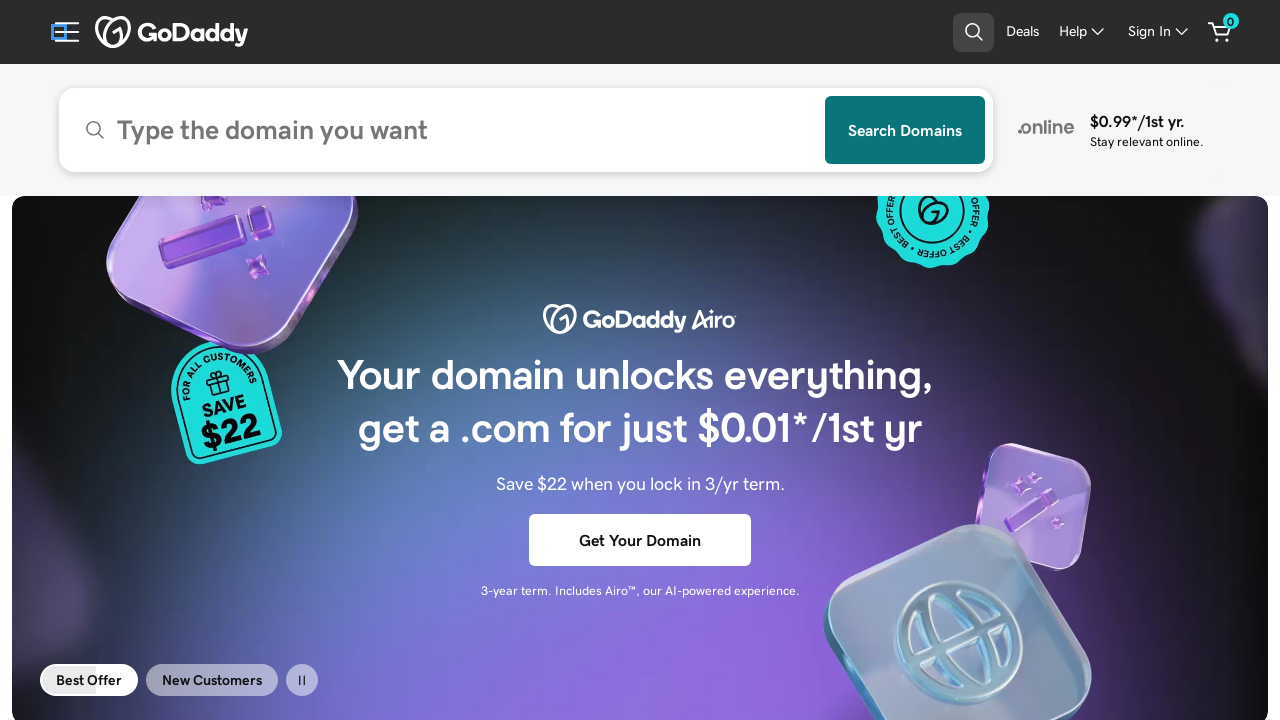